Tests dropdown functionality by selecting options and verifying the selections are correctly applied

Starting URL: http://the-internet.herokuapp.com/dropdown

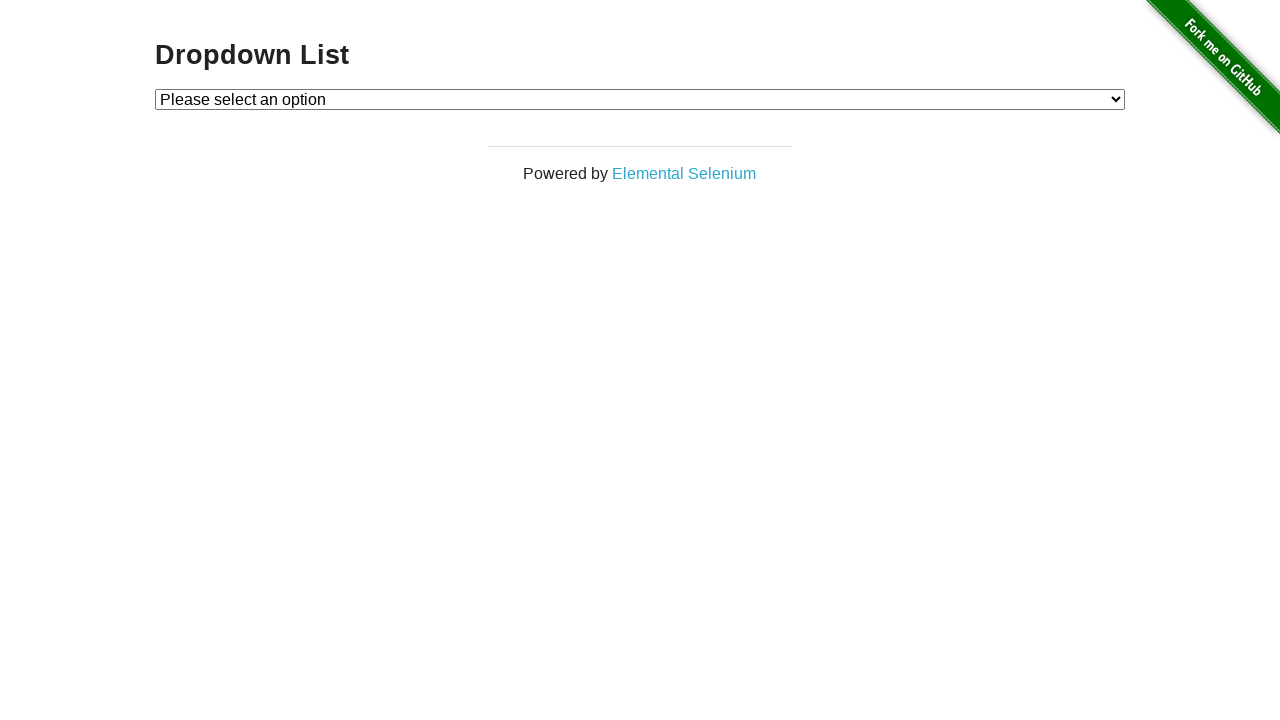

Located dropdown element
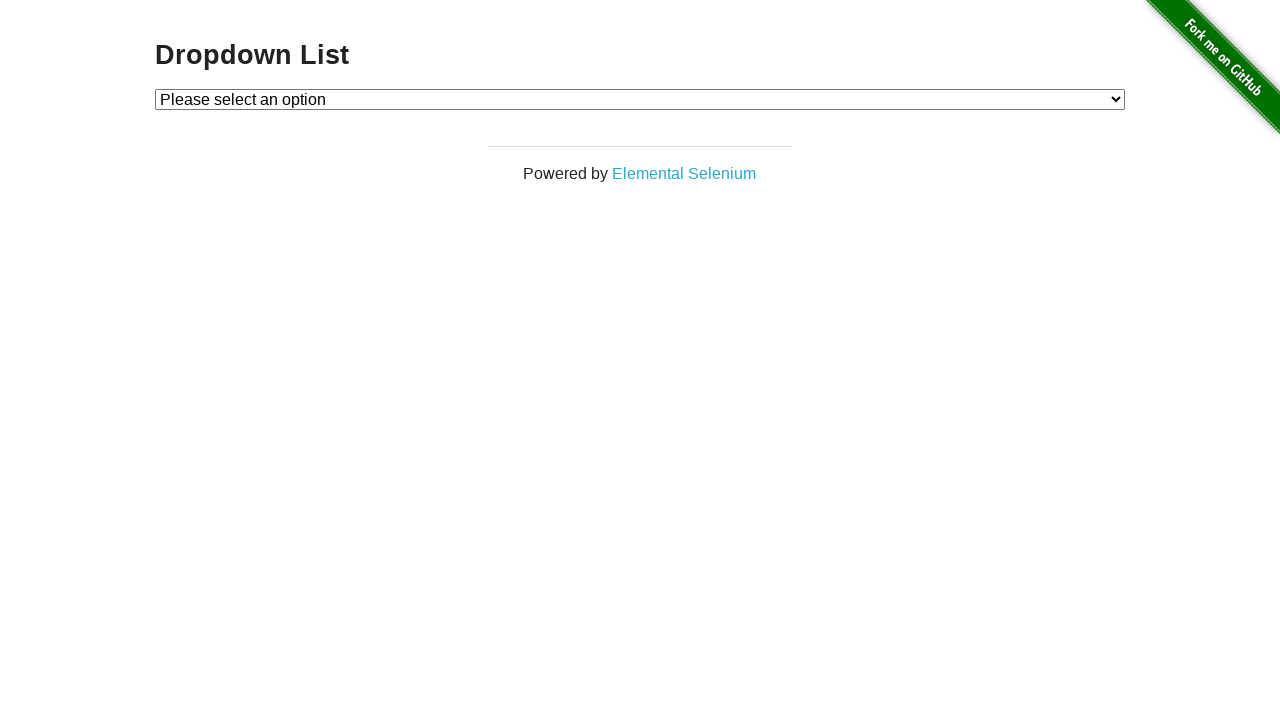

Selected 'Option 1' from dropdown on #dropdown
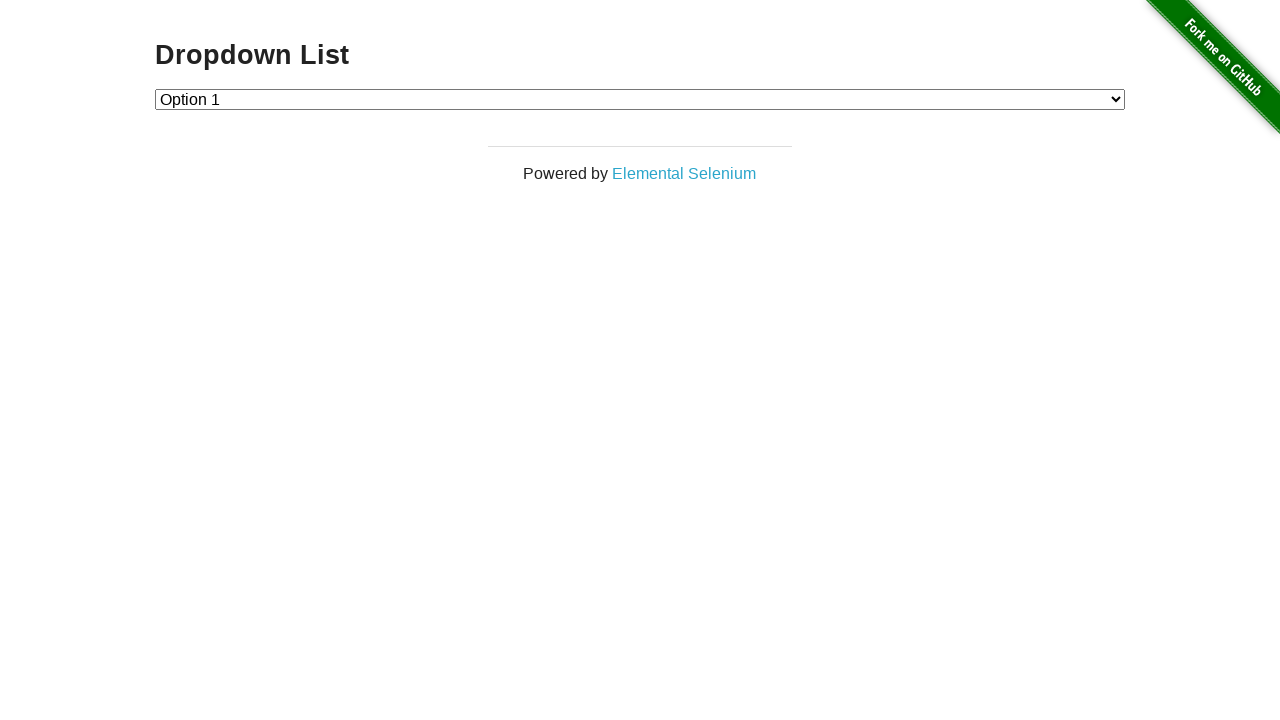

Verified 'Option 1' is correctly selected
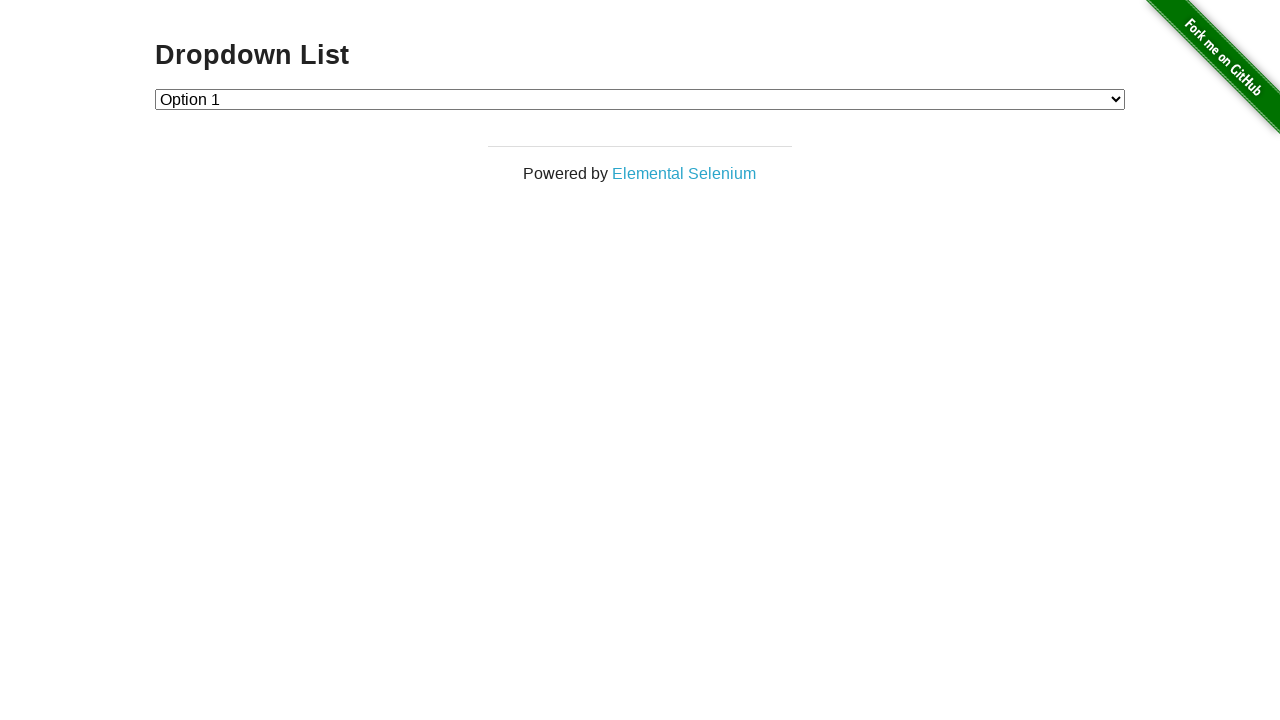

Selected 'Option 2' from dropdown on #dropdown
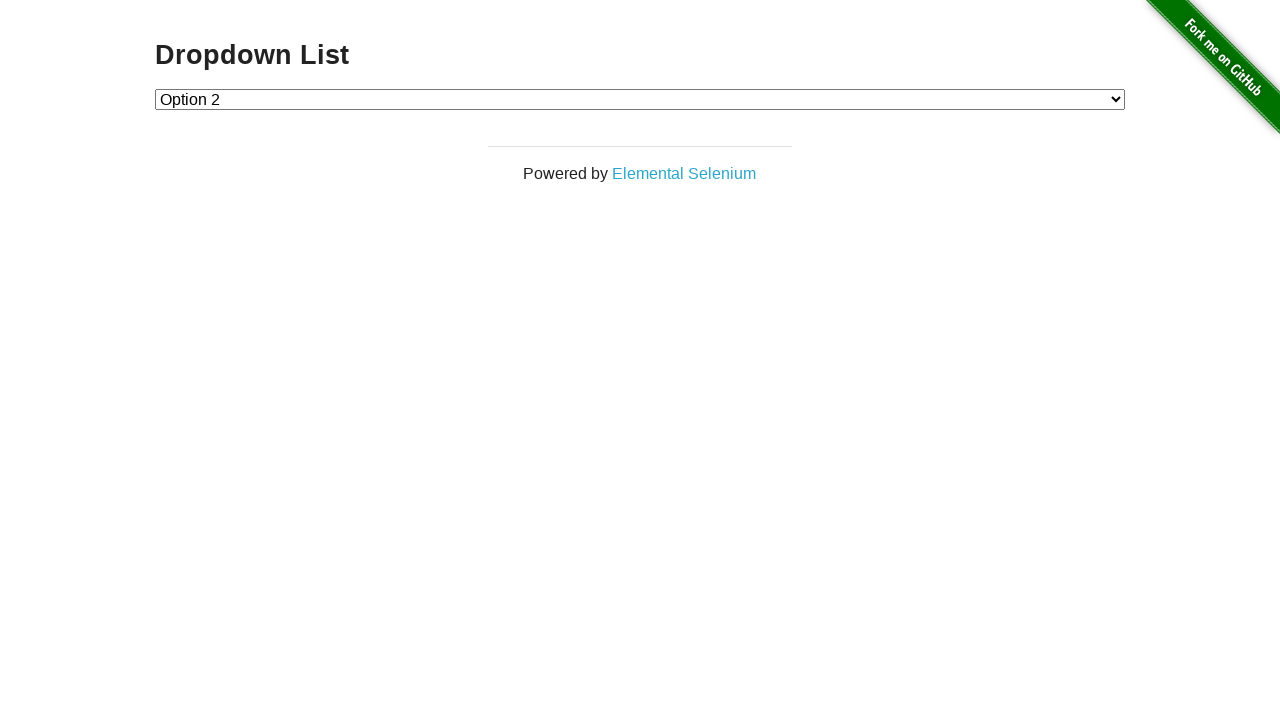

Verified 'Option 2' is correctly selected
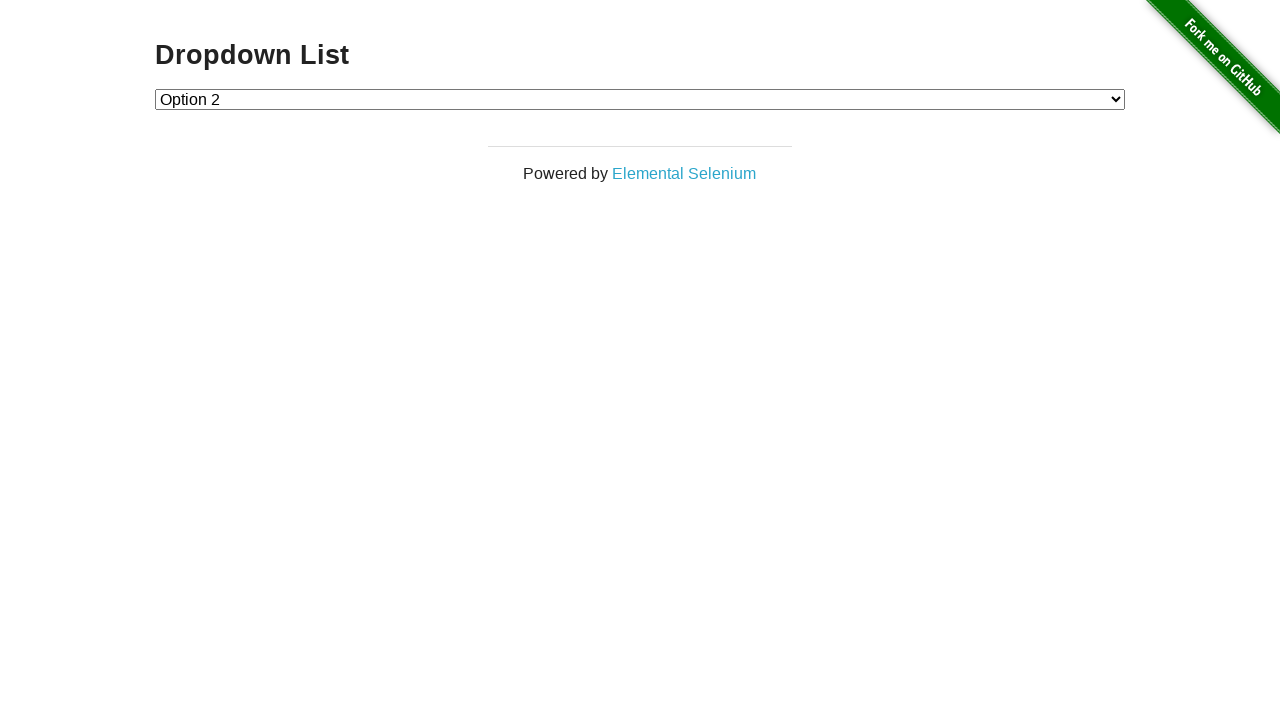

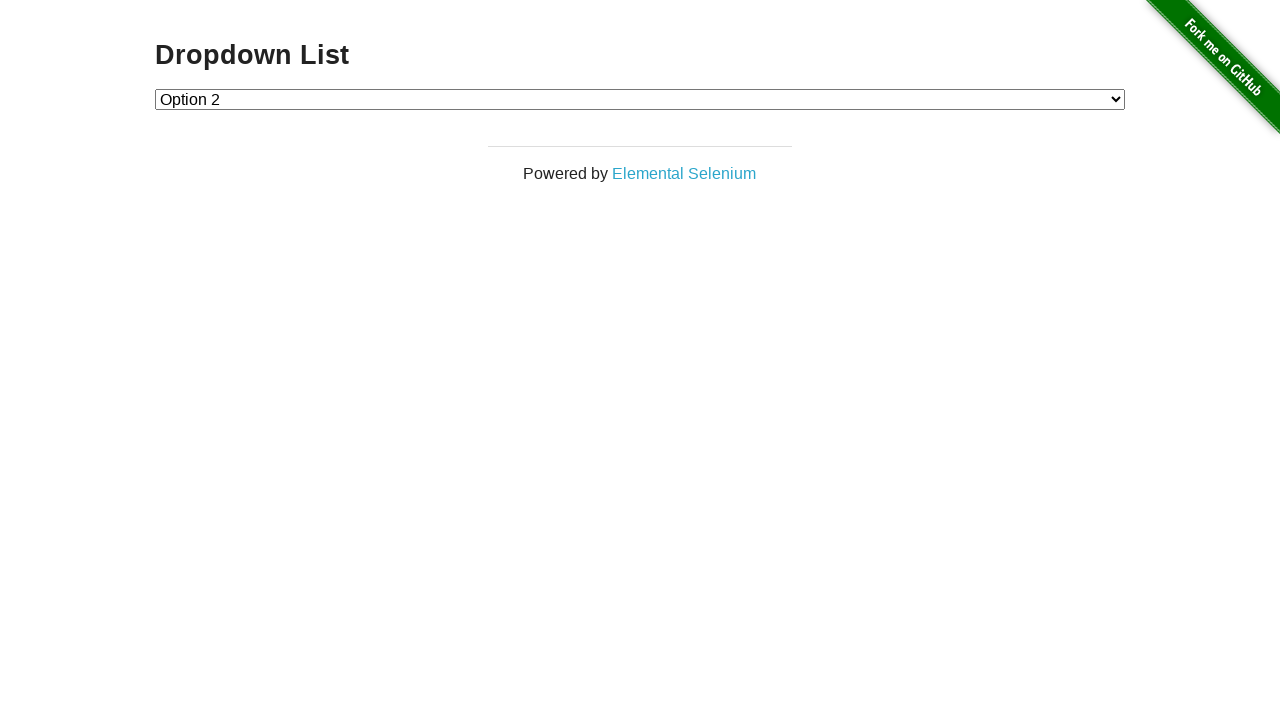